Tests drag and drop functionality on the jQuery UI droppable demo page by dragging an element and dropping it onto a target area

Starting URL: https://jqueryui.com/droppable

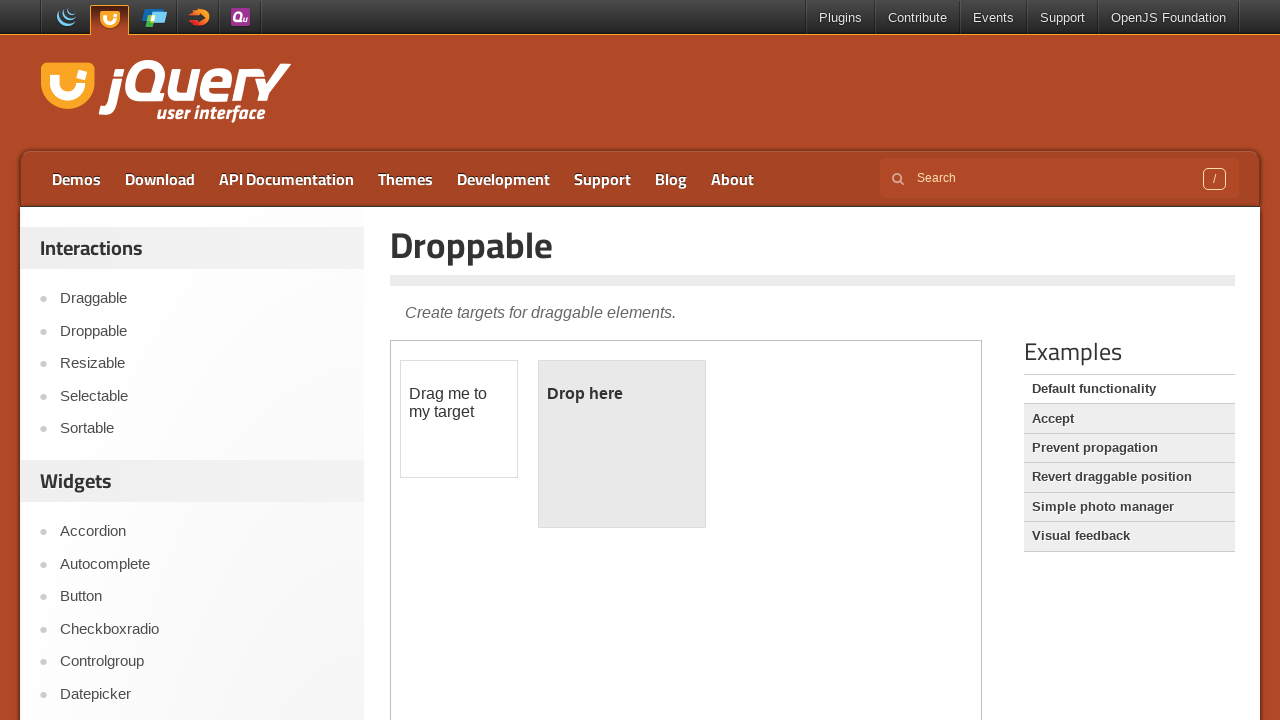

Navigated to jQuery UI droppable demo page
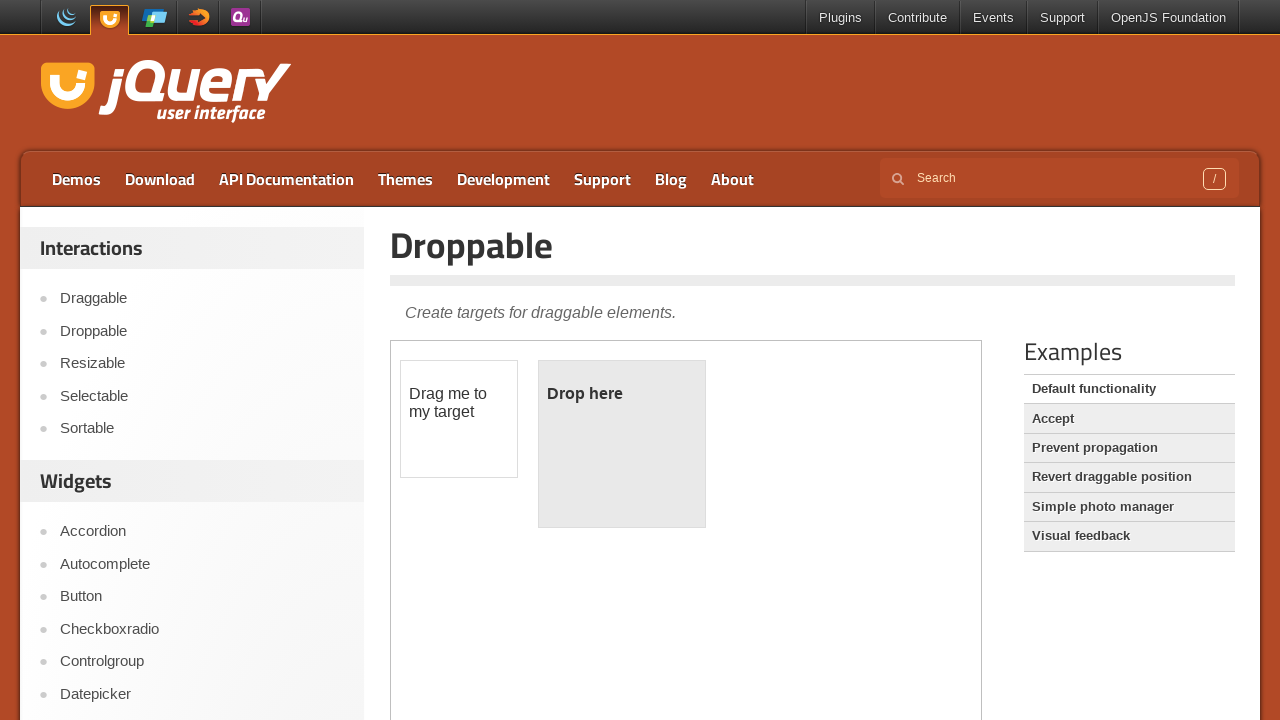

Located iframe containing the demo
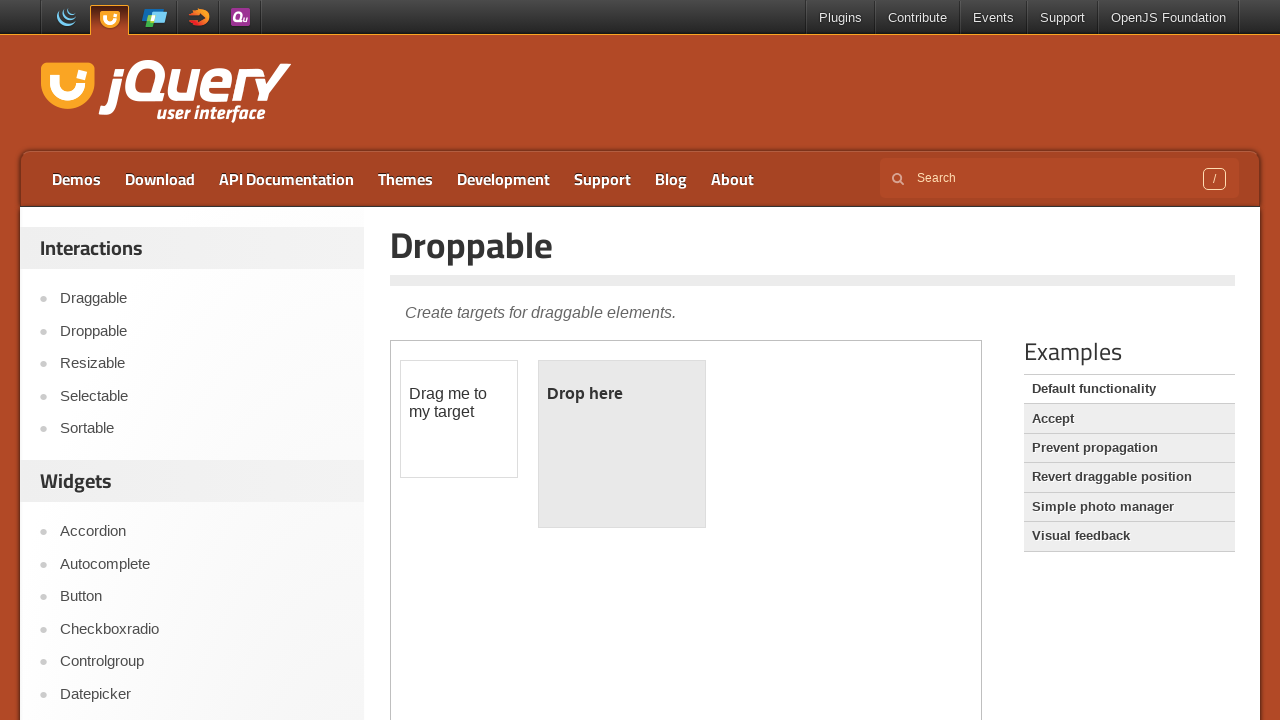

Located draggable element (#draggable)
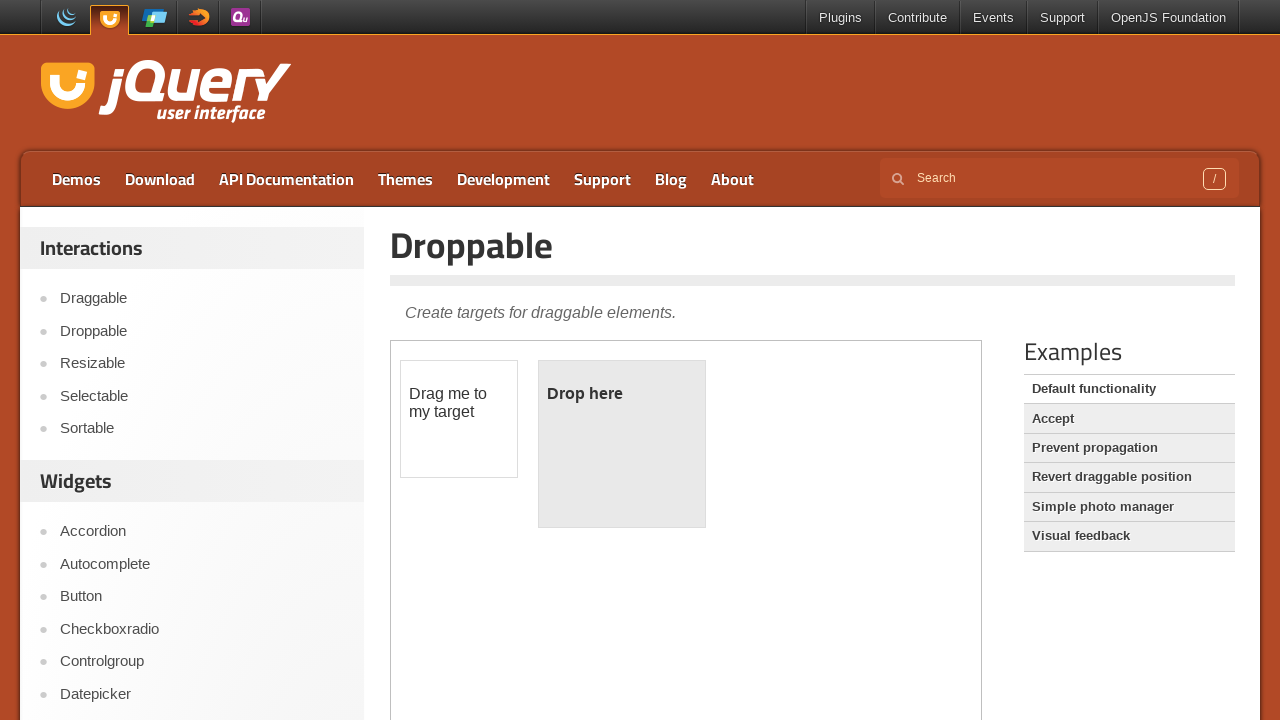

Located droppable target element (#droppable)
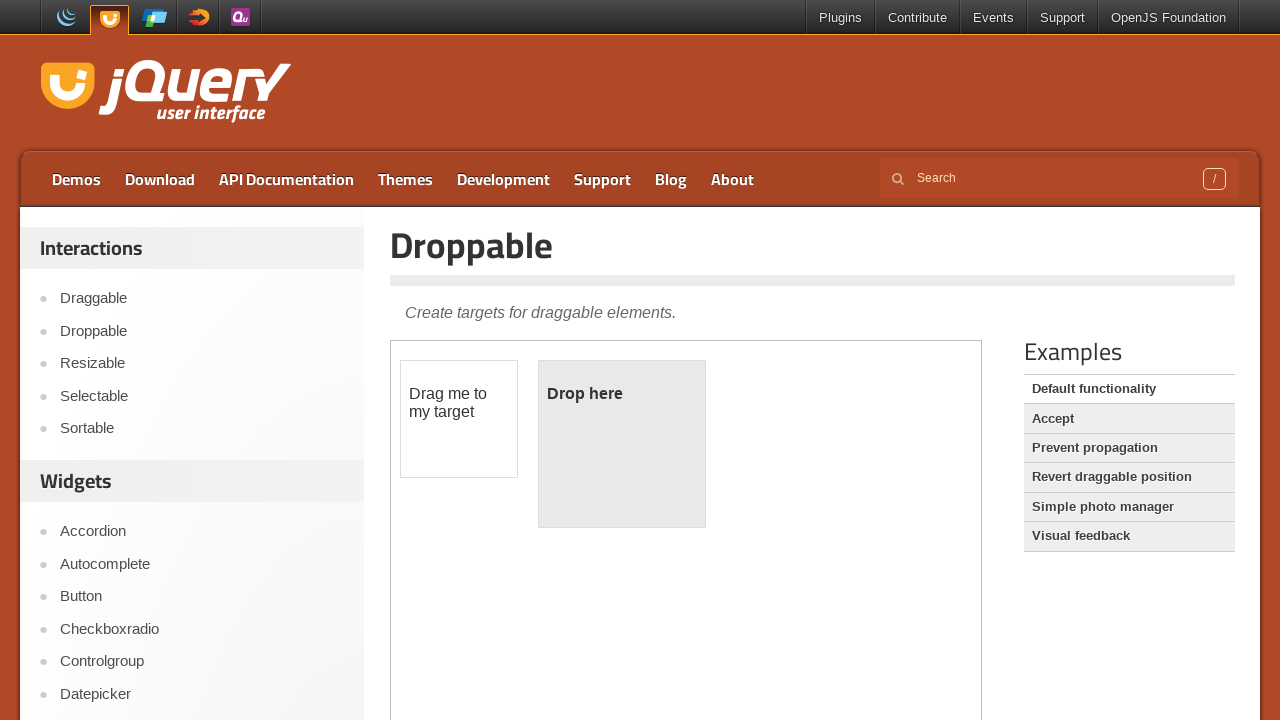

Dragged element onto droppable target at (622, 444)
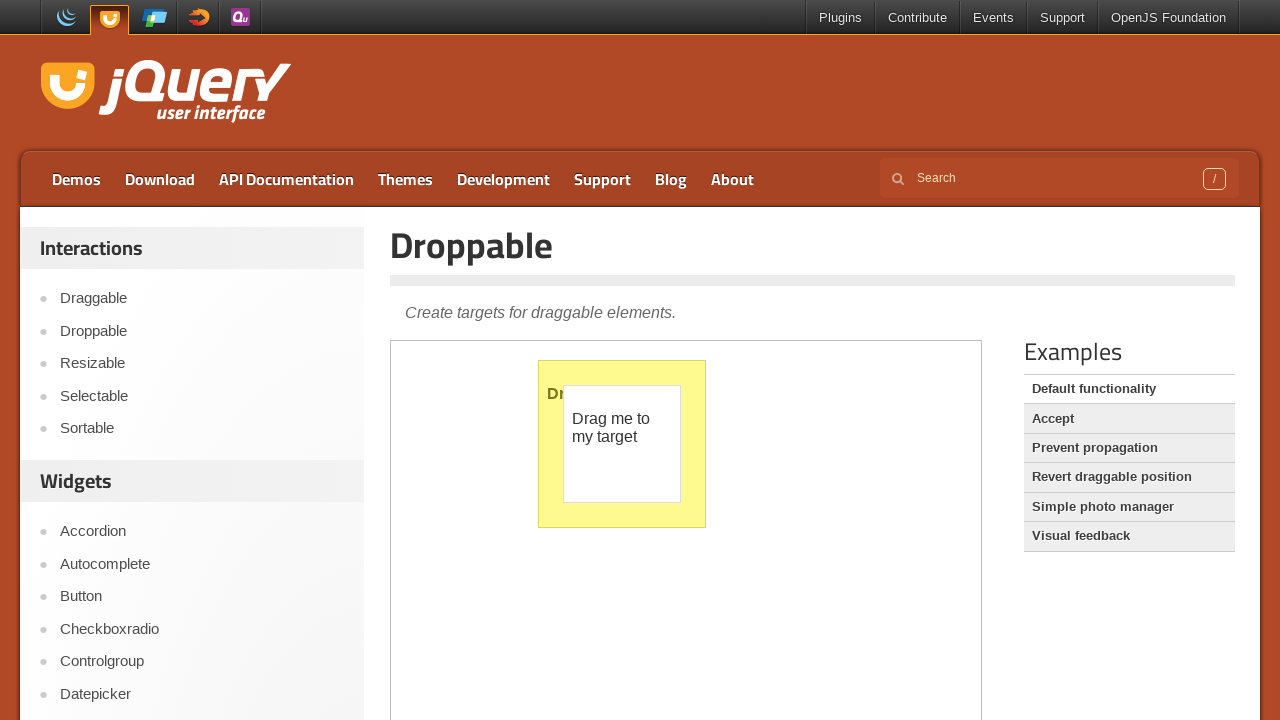

Verified droppable element is visible after drop
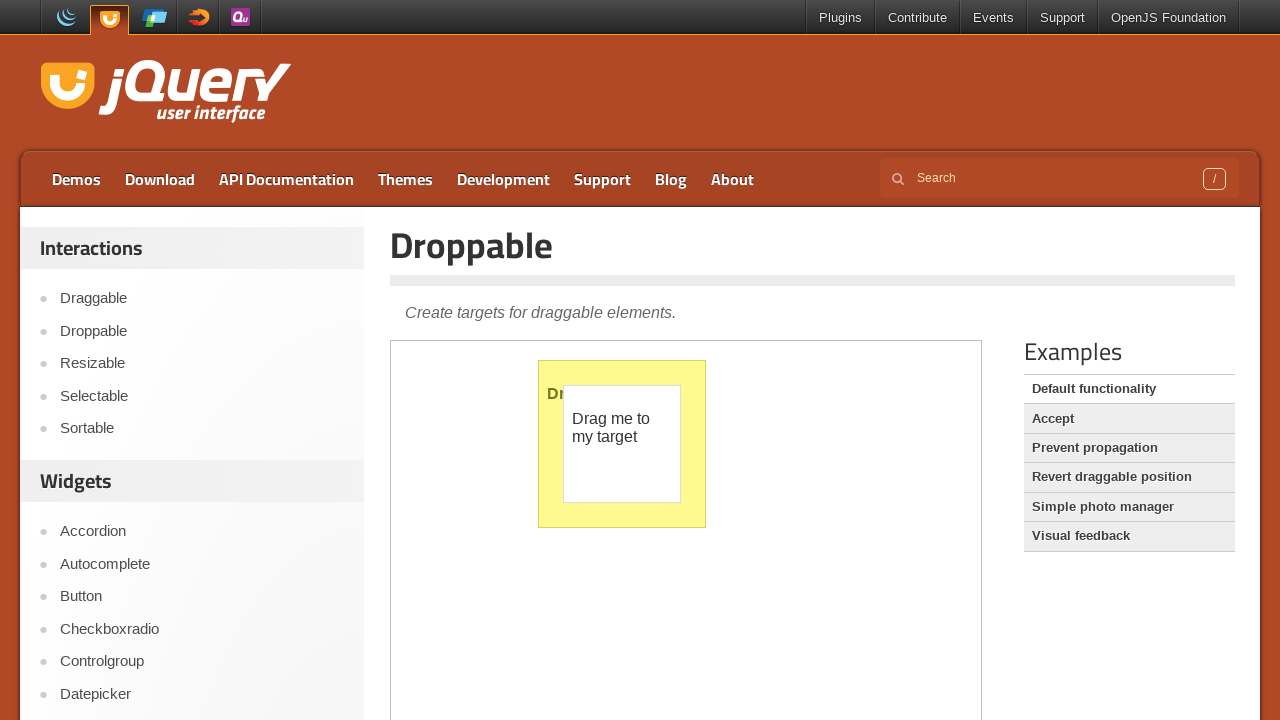

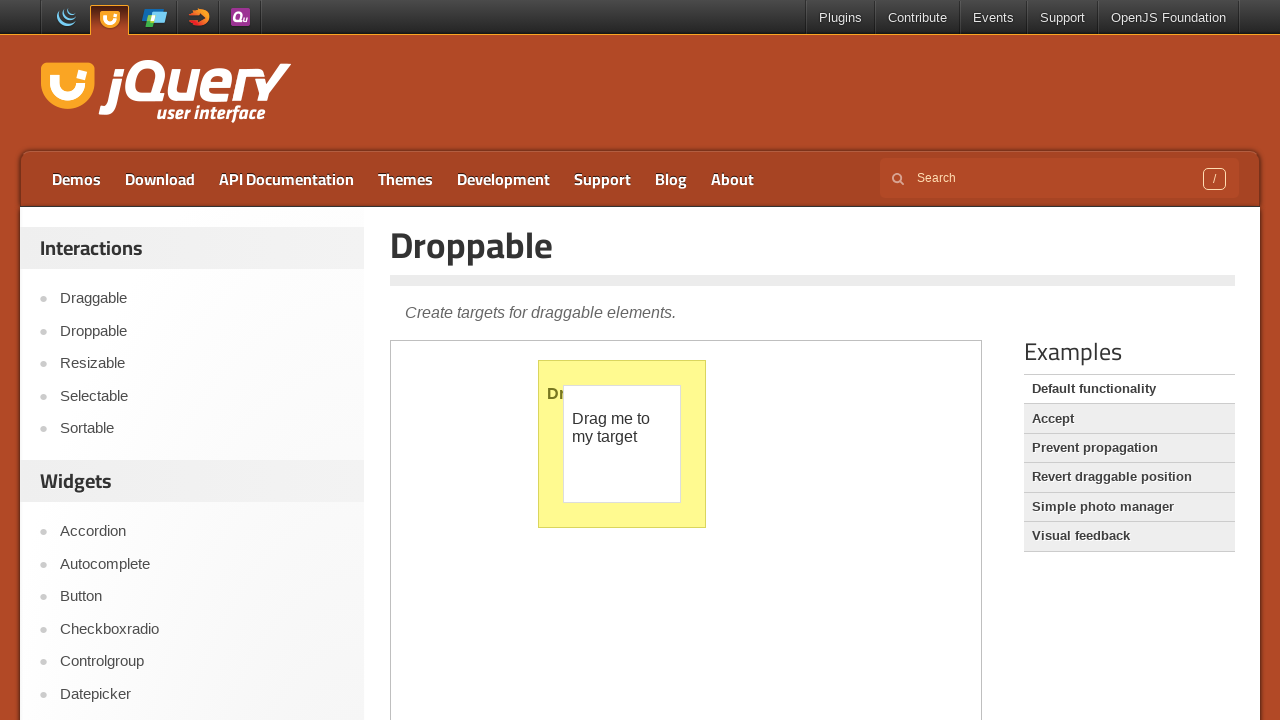